Tests browser window handling by clicking a button that opens a new window, then iterating through window handles to verify multiple windows are opened and can be switched between.

Starting URL: https://demoqa.com/browser-windows

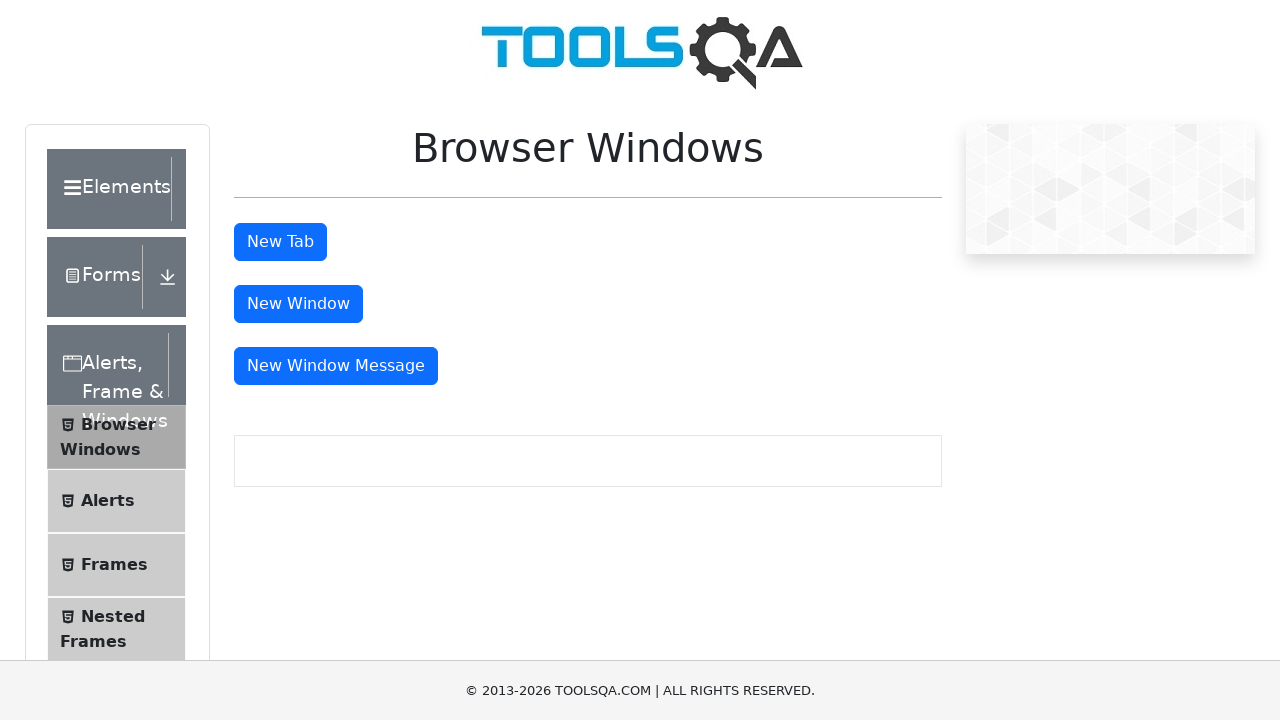

Stored reference to original page/window
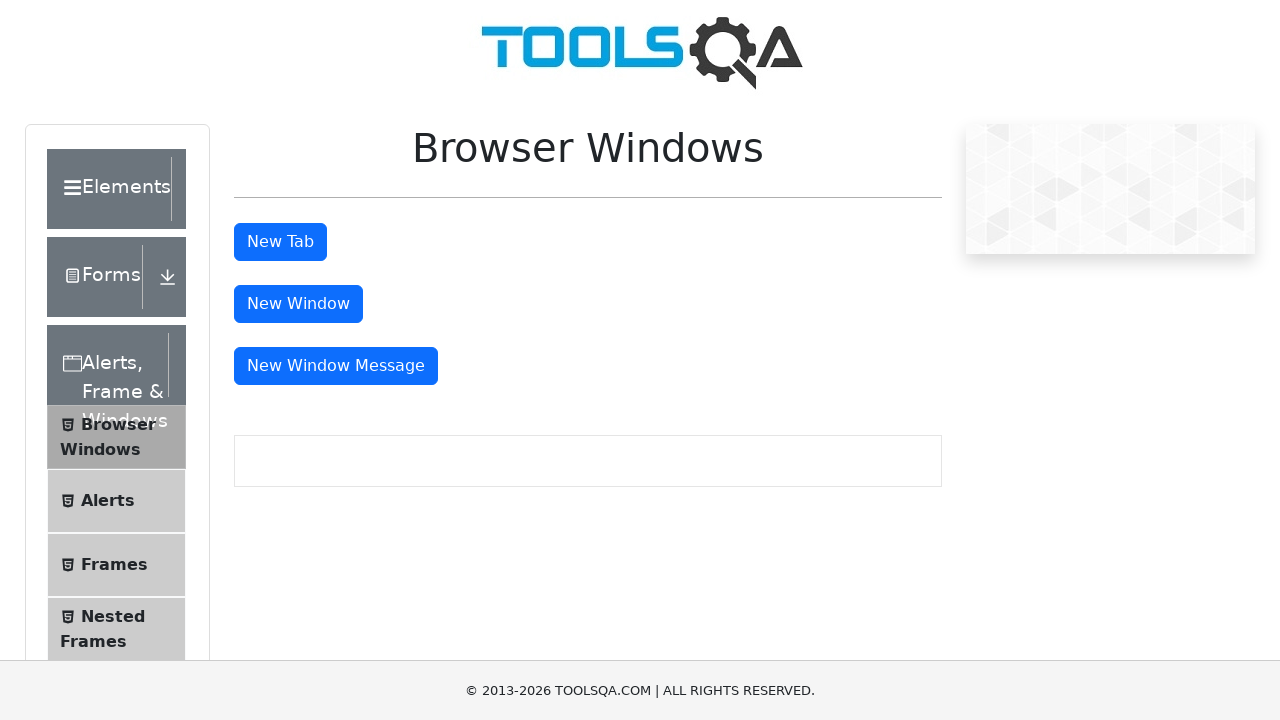

Clicked 'New Window' button to open a new window at (298, 304) on #windowButton
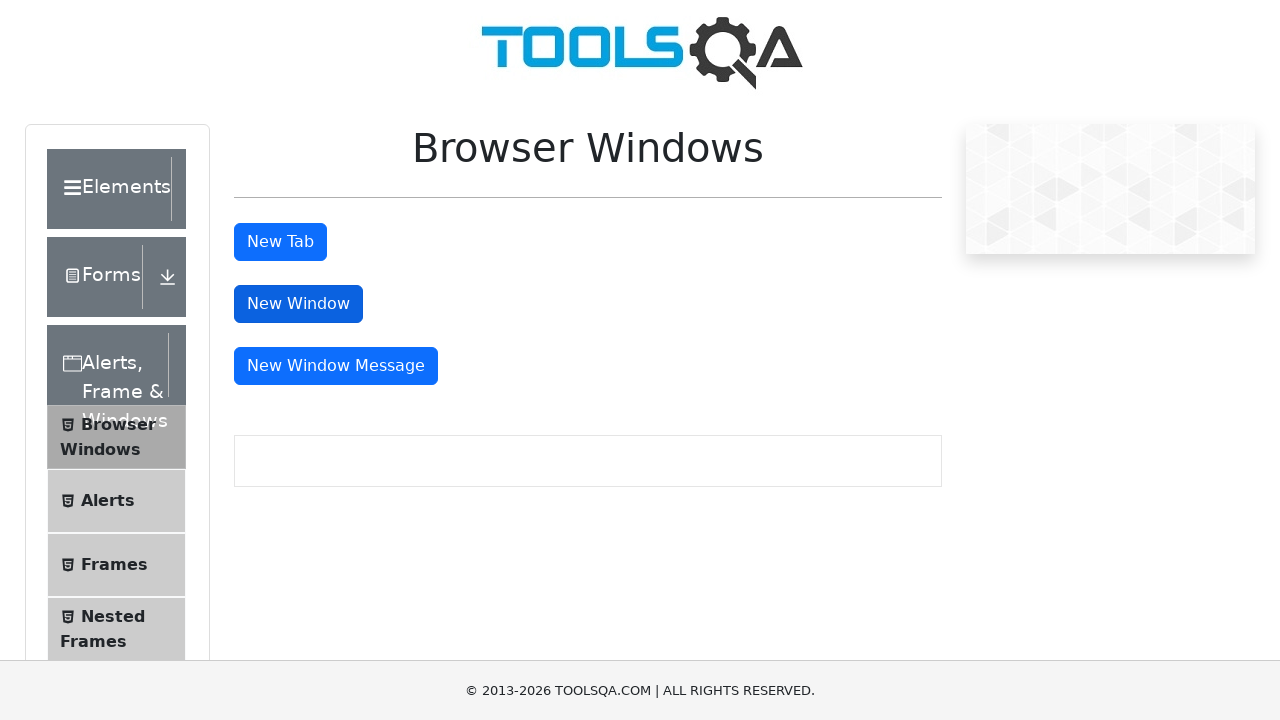

Retrieved the newly opened page/window
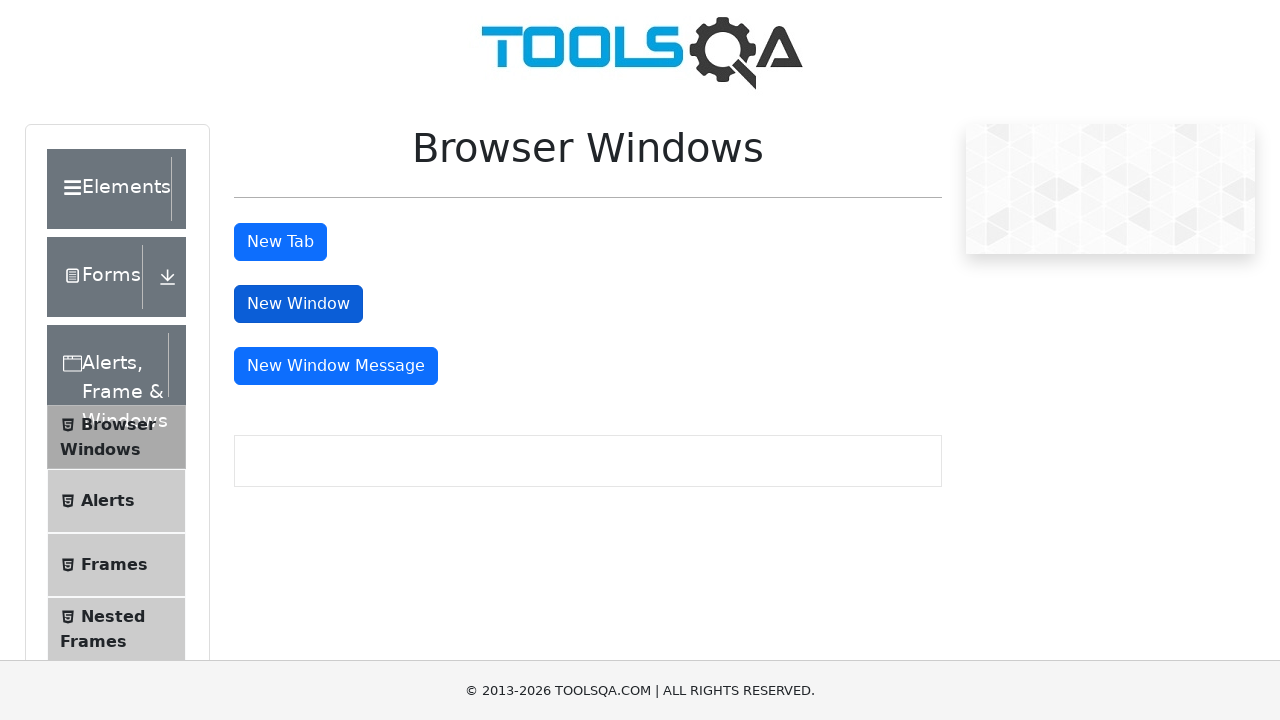

Waited for new page to load completely
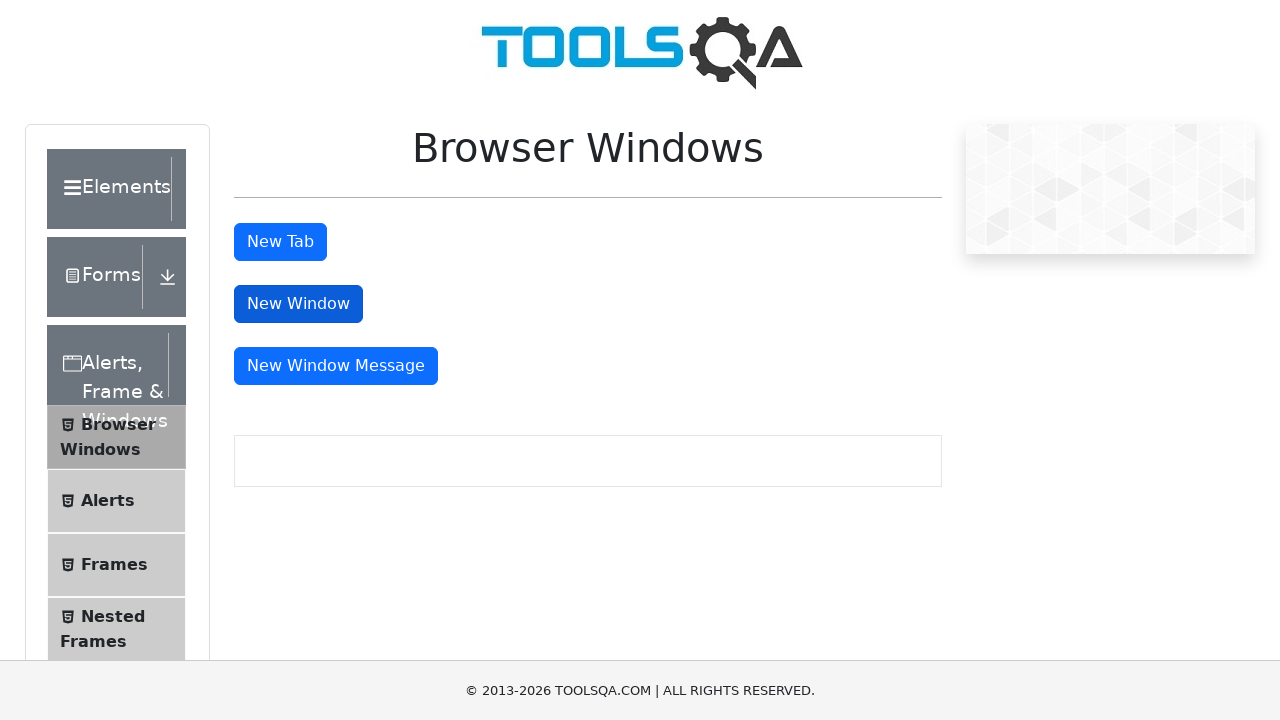

Switched focus back to original page/window
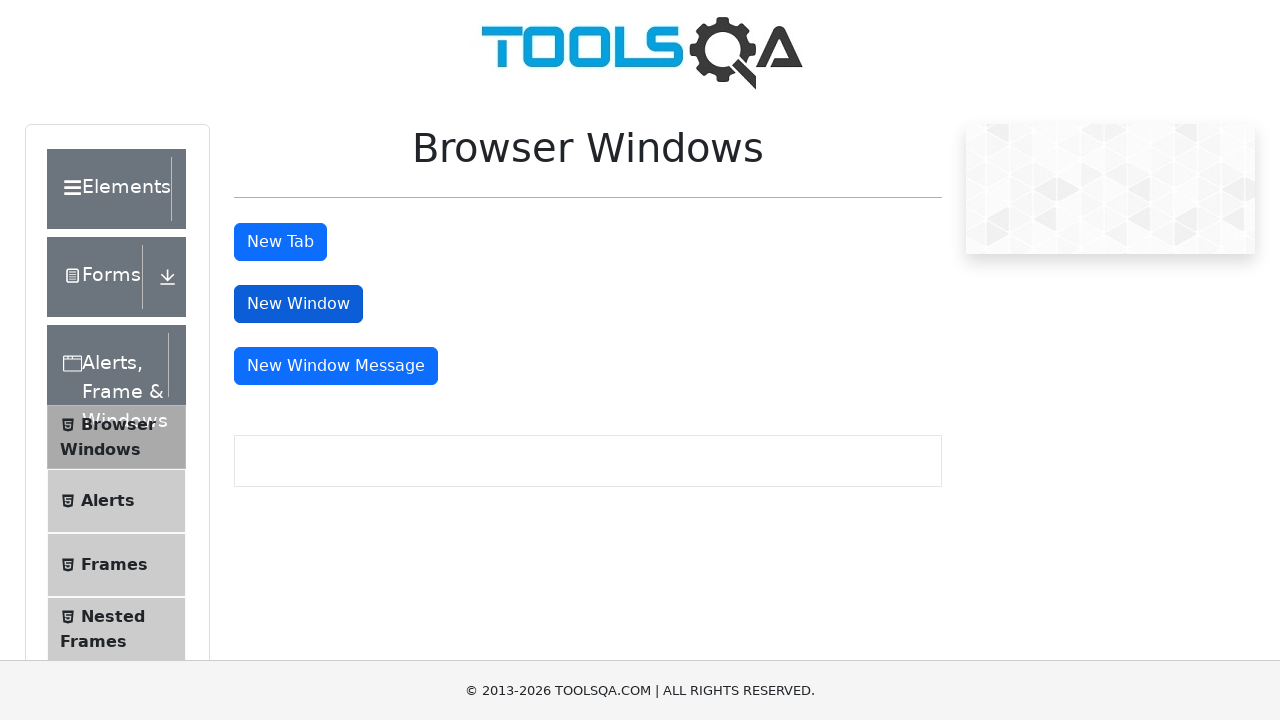

Retrieved original page URL: https://demoqa.com/browser-windows
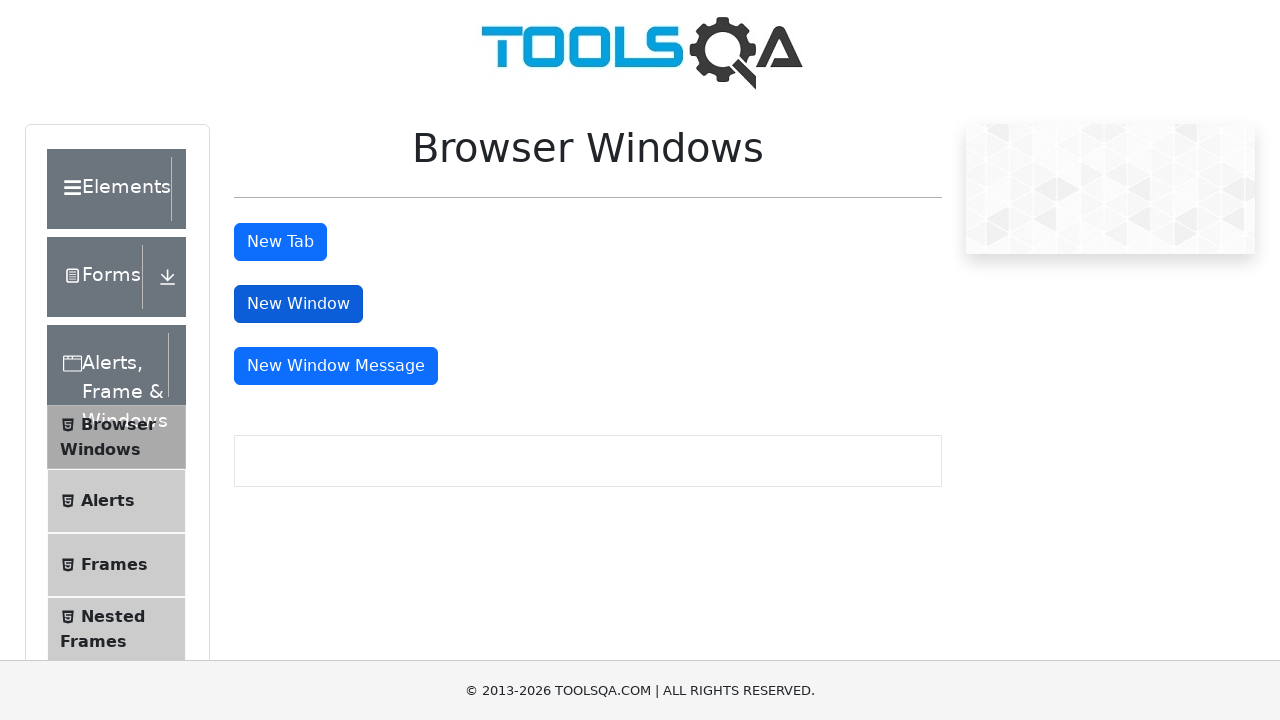

Retrieved new page URL: https://demoqa.com/sample
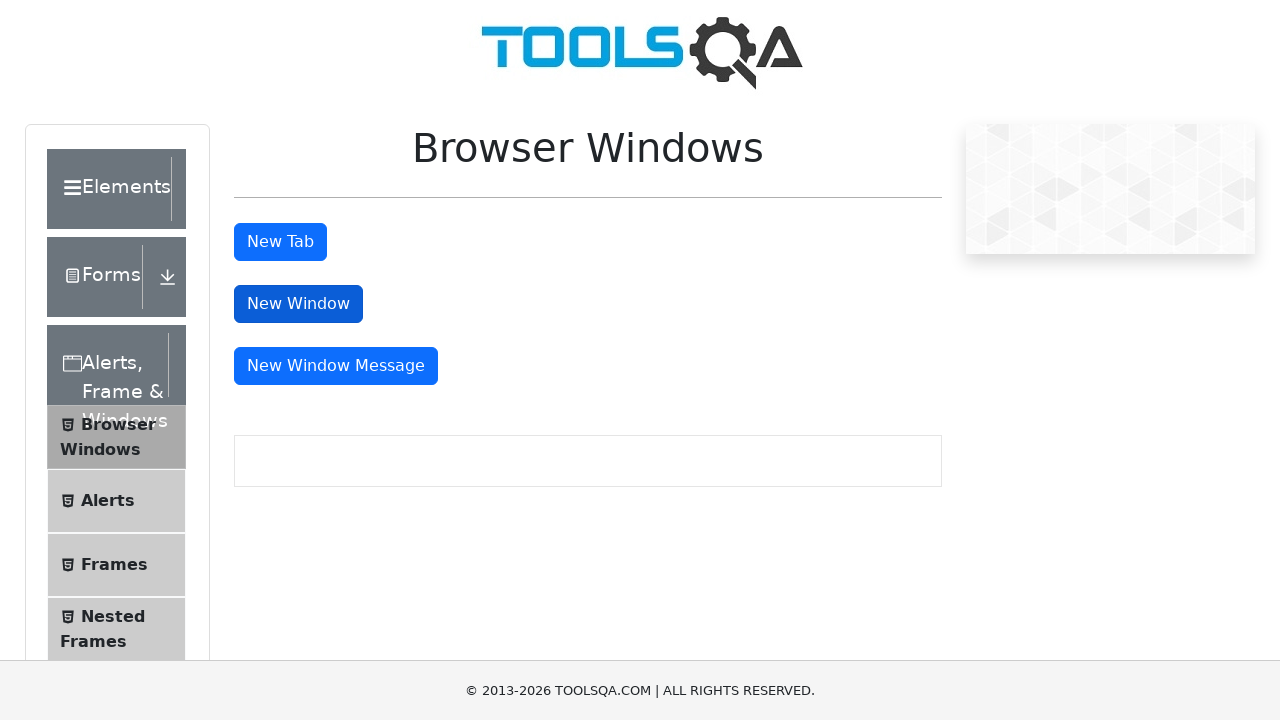

Closed the newly opened page/window
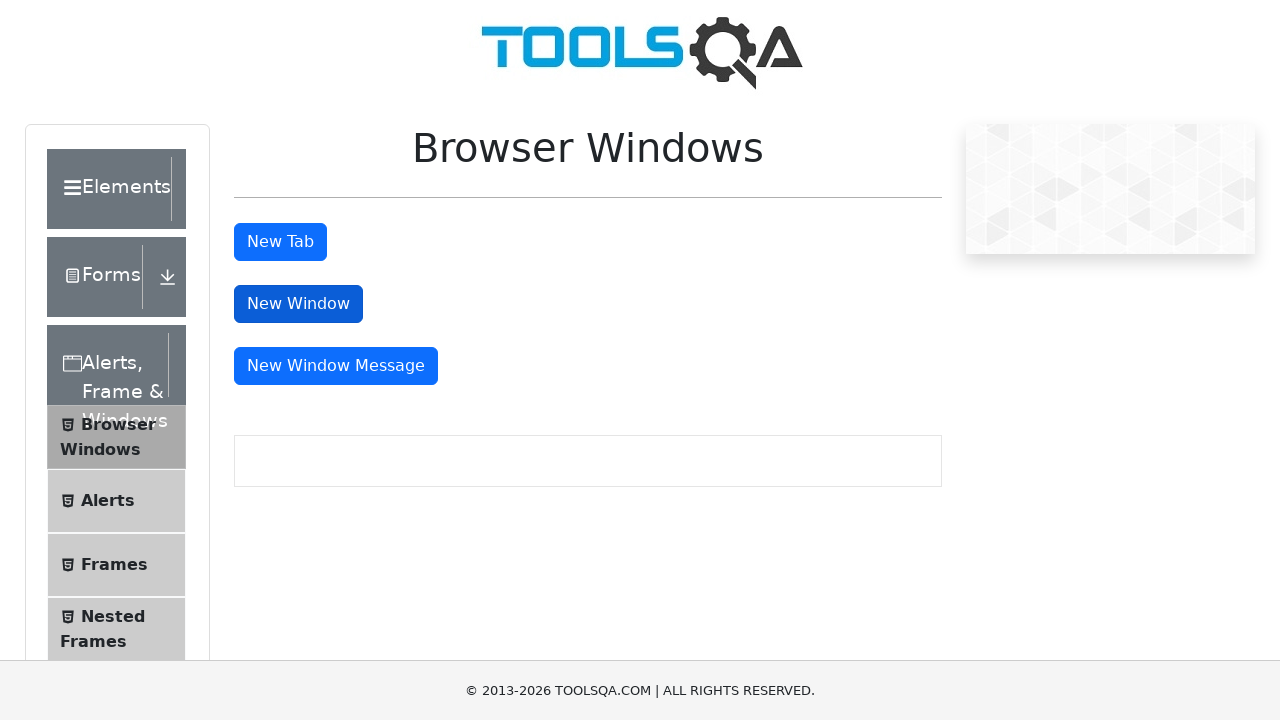

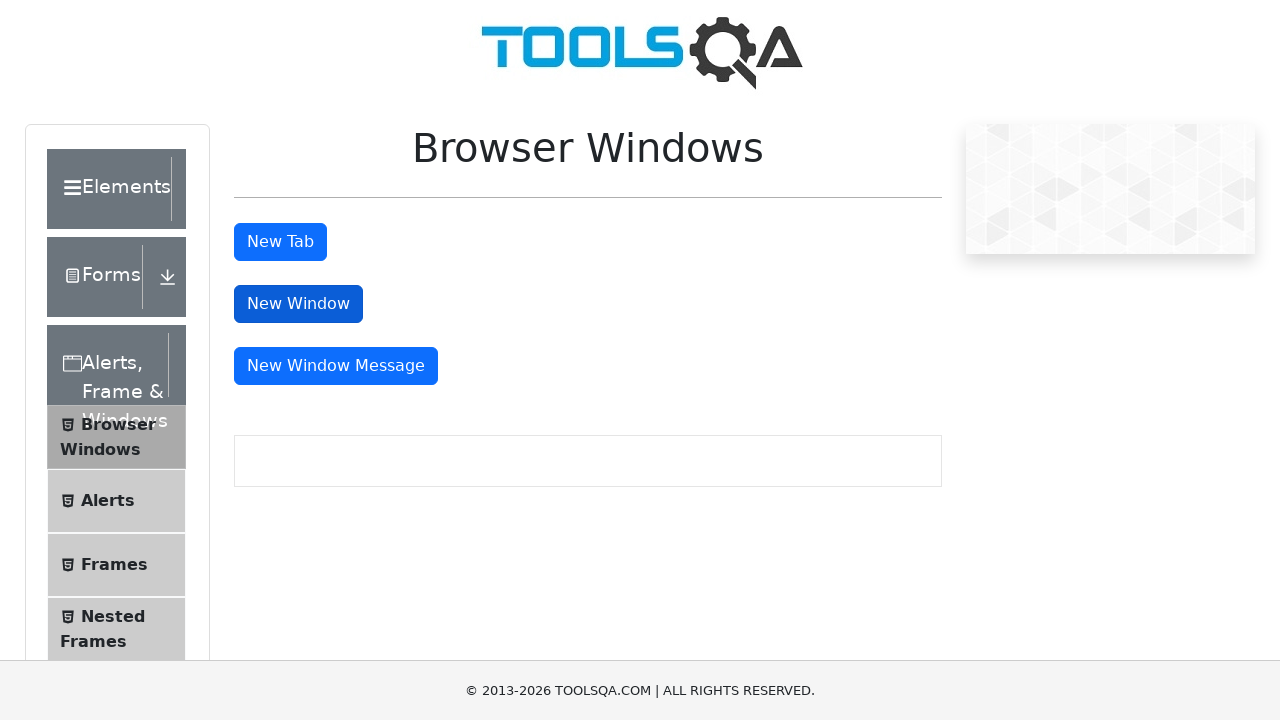